Tests dropdown functionality on a jQuery combo tree demo page by clicking on the multi-selection input and verifying dropdown elements are present

Starting URL: https://www.jqueryscript.net/demo/Drop-Down-Combo-Tree/

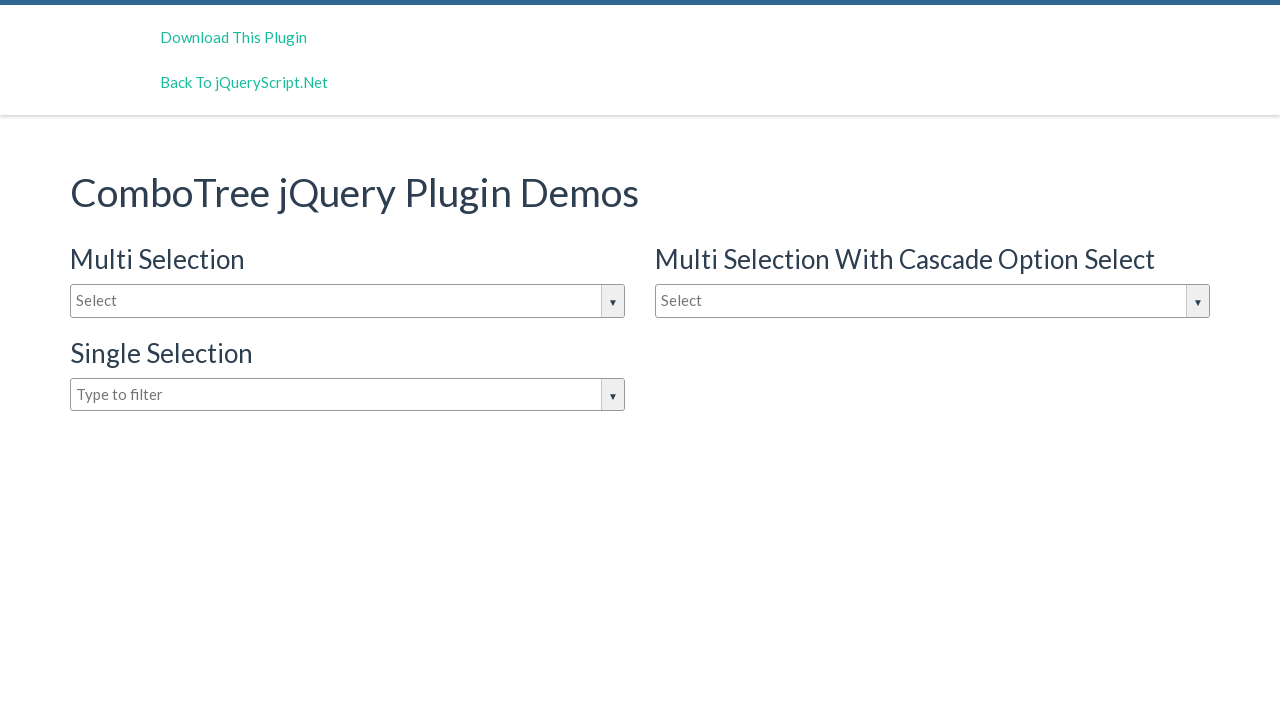

Clicked on the multi-selection dropdown input at (348, 301) on #justAnInputBox
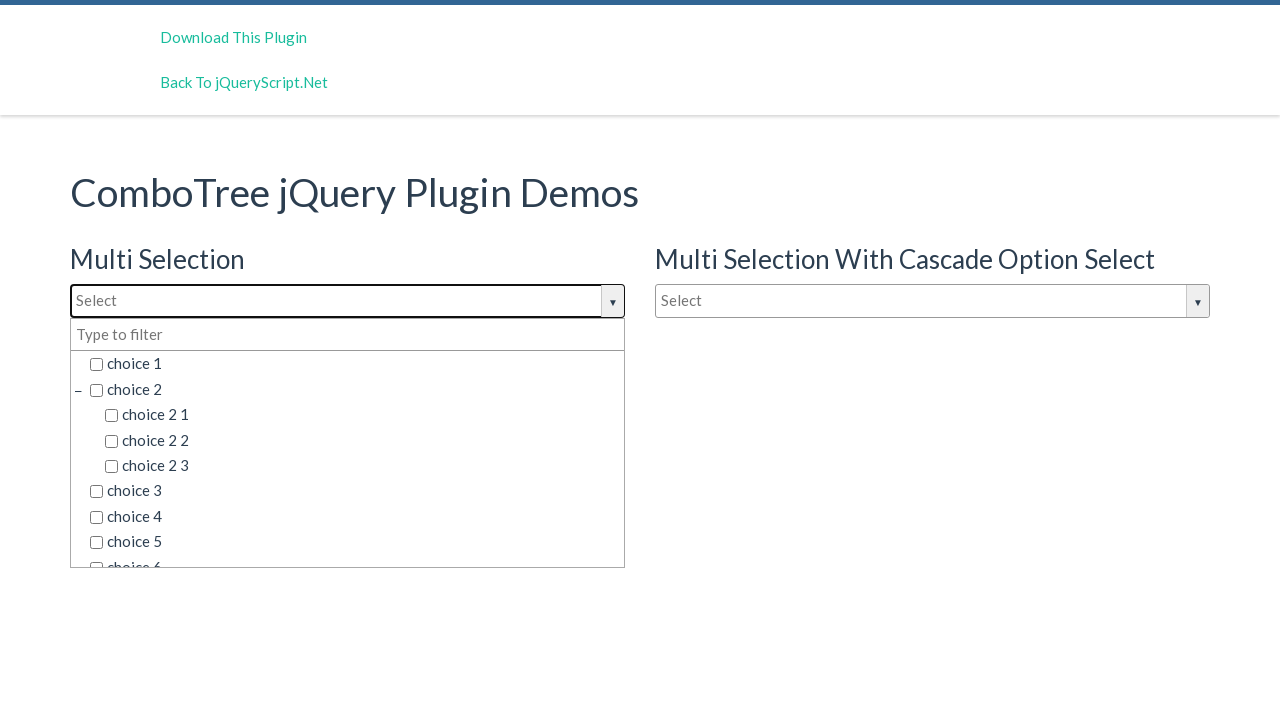

Dropdown items became visible
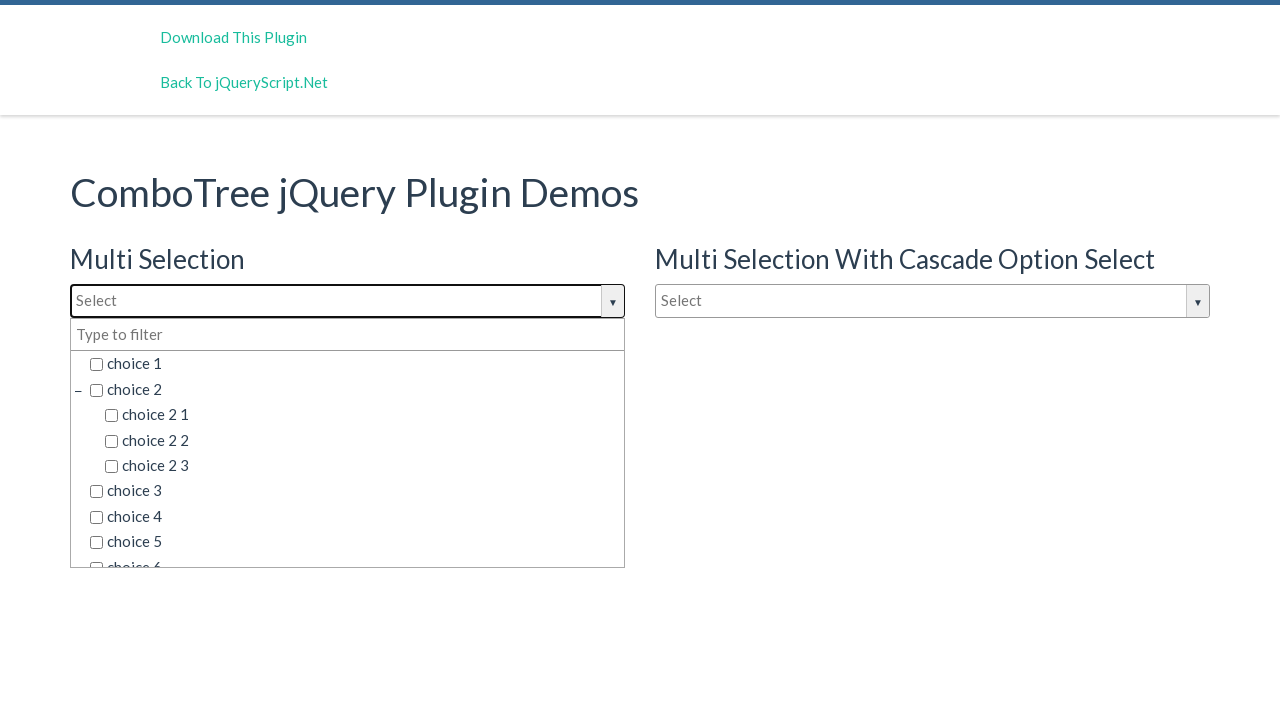

Located dropdown item elements
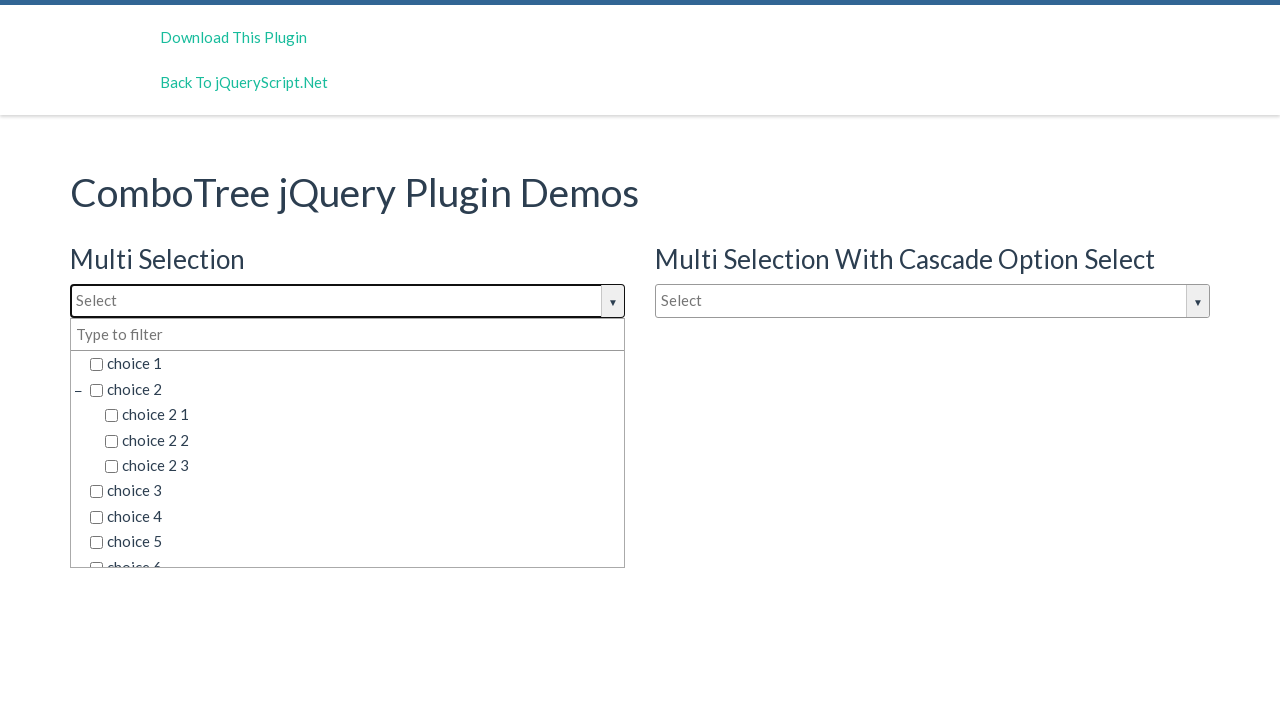

First dropdown item is visible
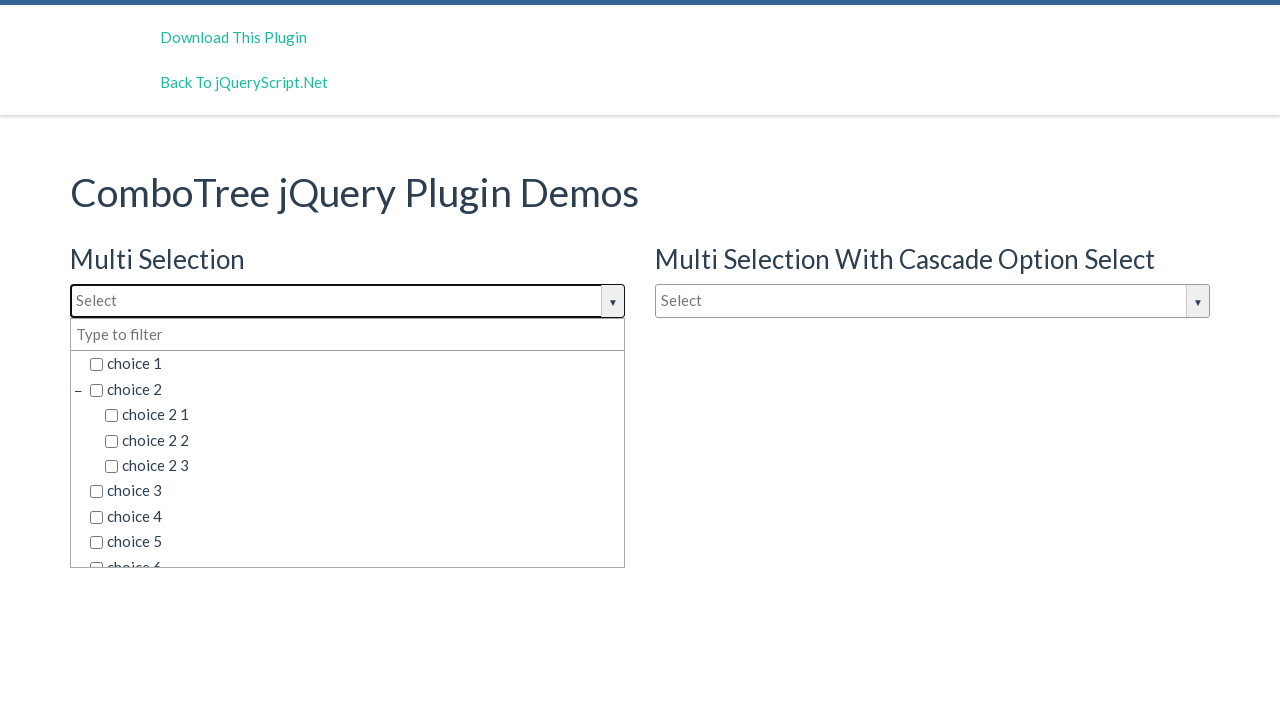

Located parent dropdown elements
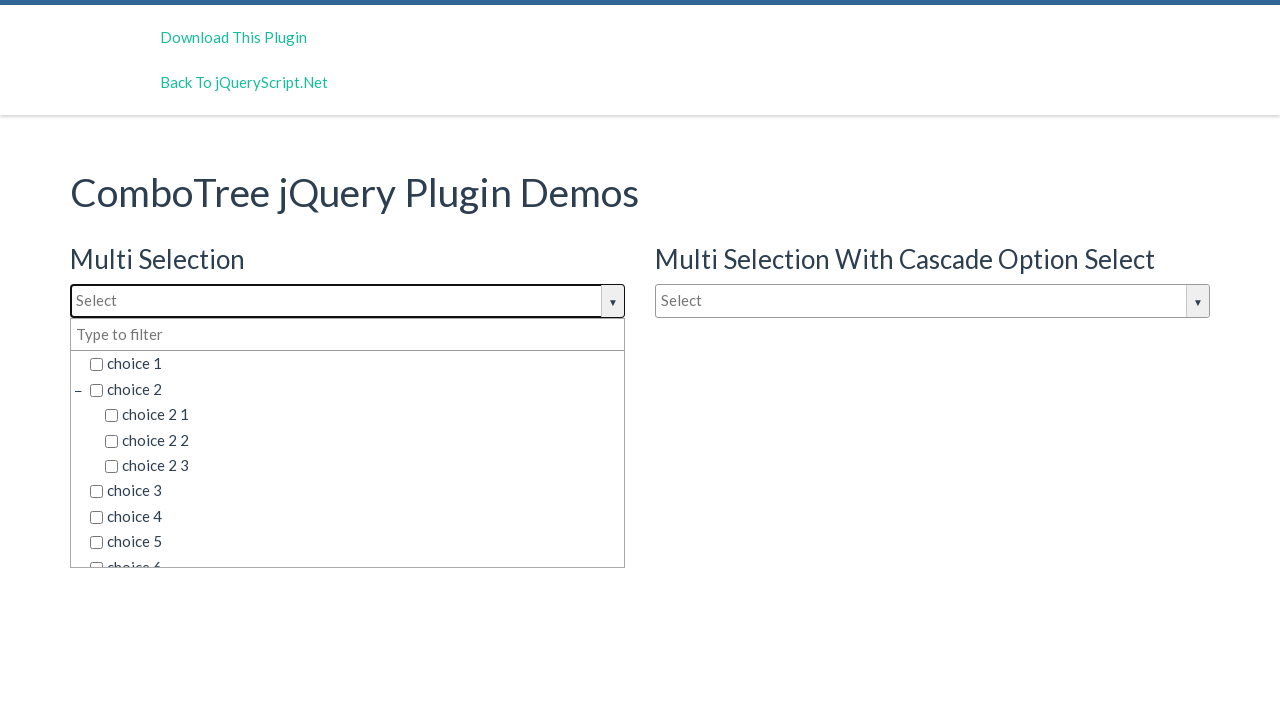

First parent dropdown element is visible
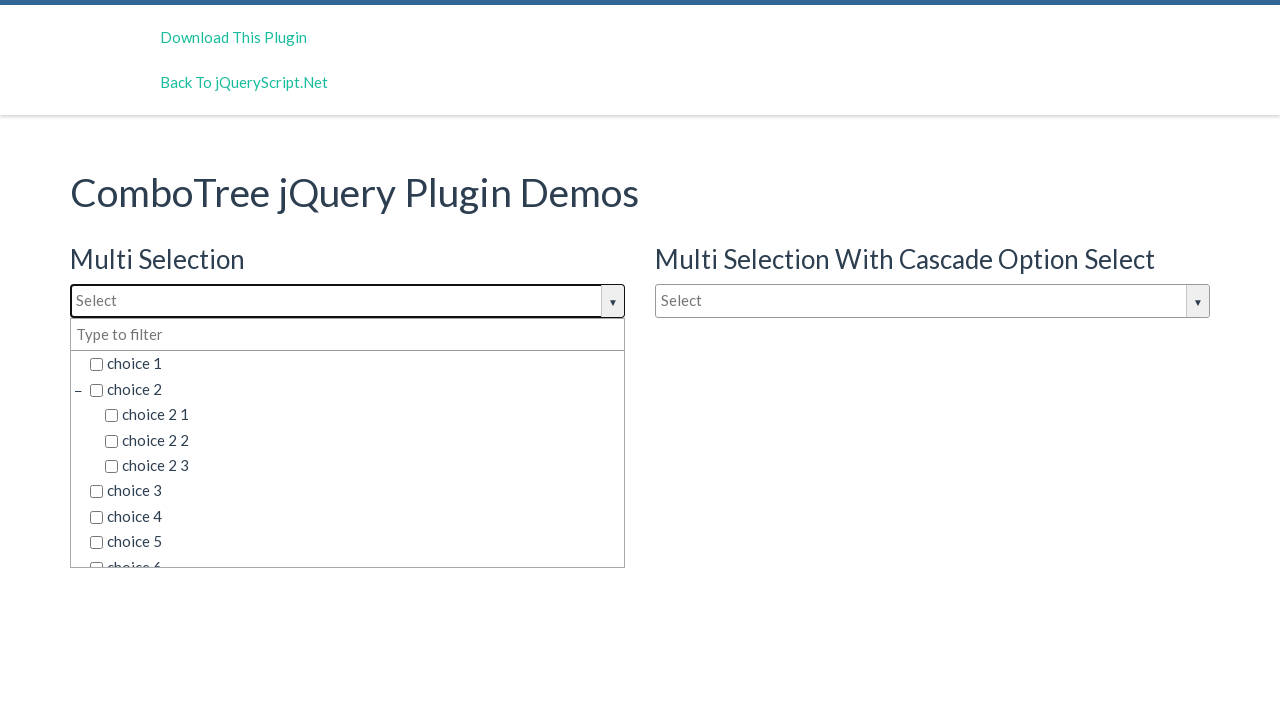

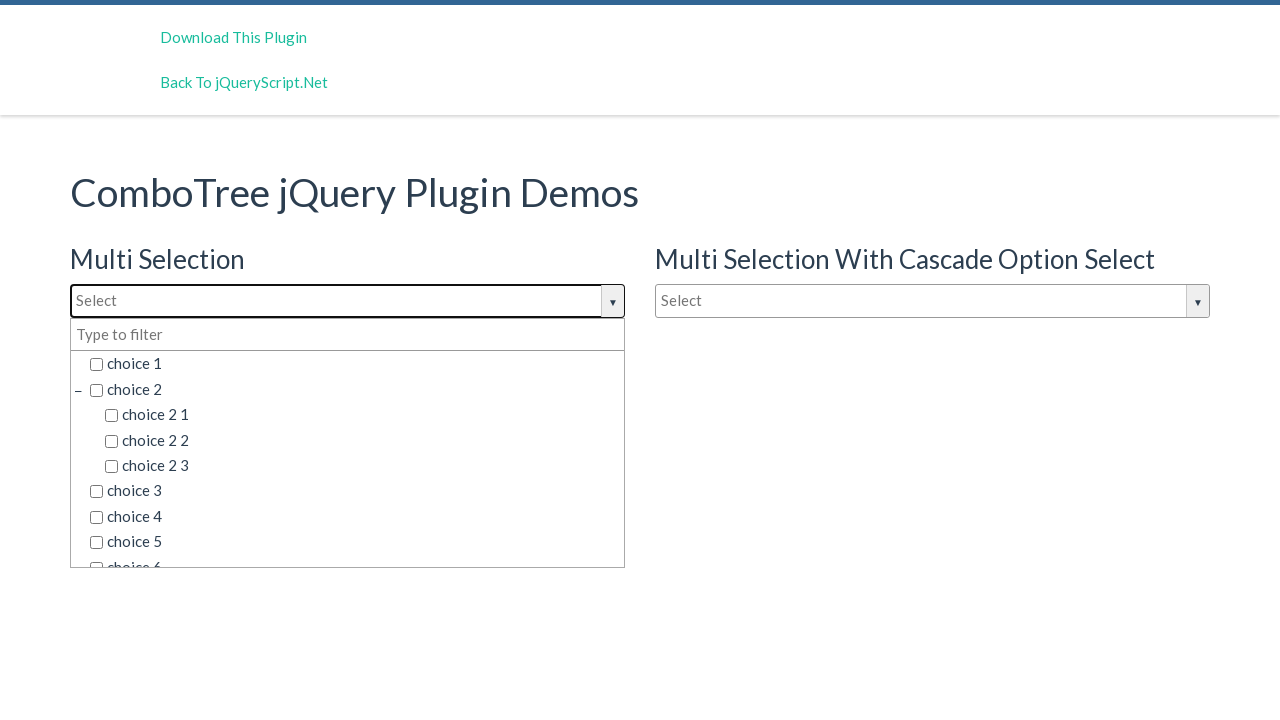